Navigates to inventwithpython.com and clicks on the "Read Online for Free" link to access free content.

Starting URL: http://inventwithpython.com

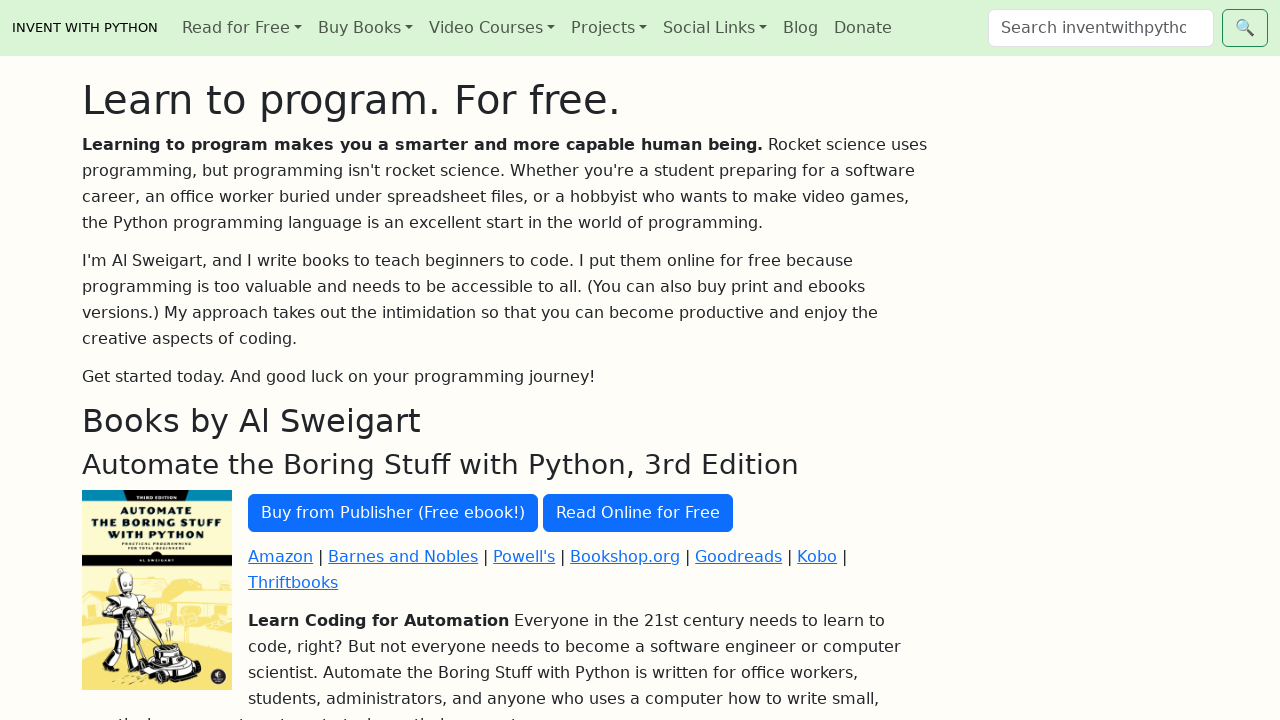

Clicked the 'Read Online for Free' link to access free content at (638, 513) on text=Read Online for Free
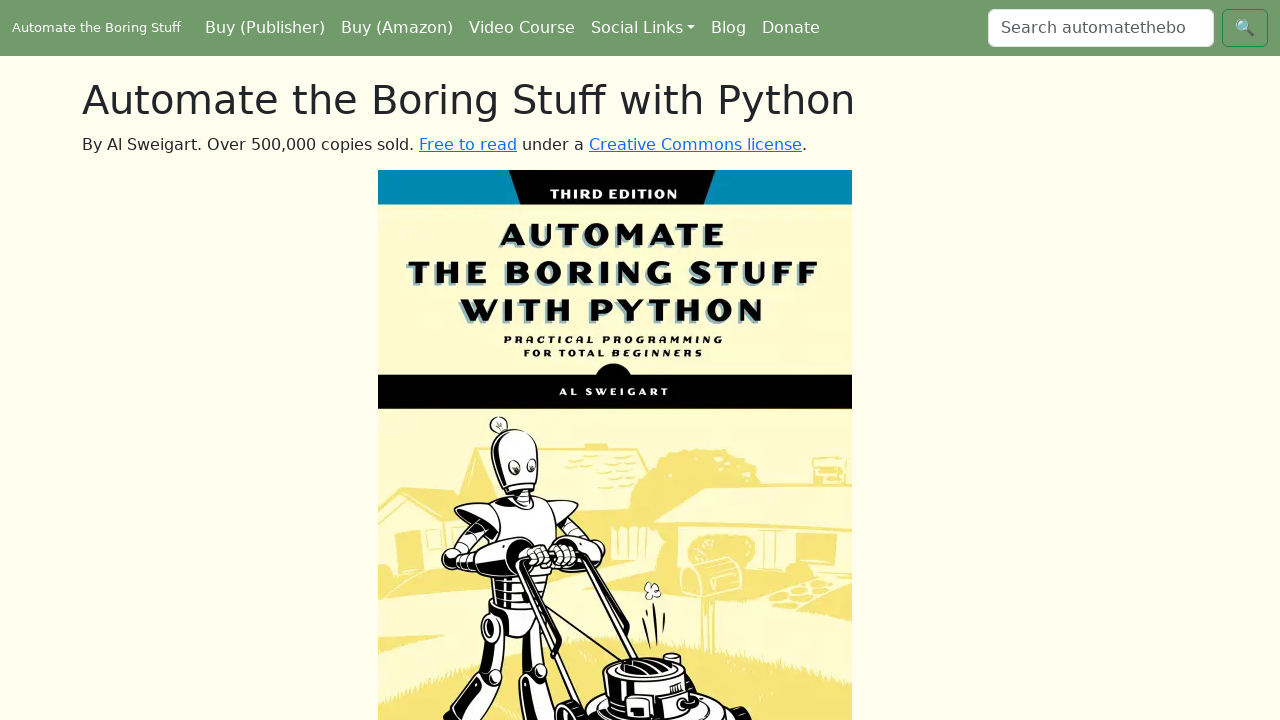

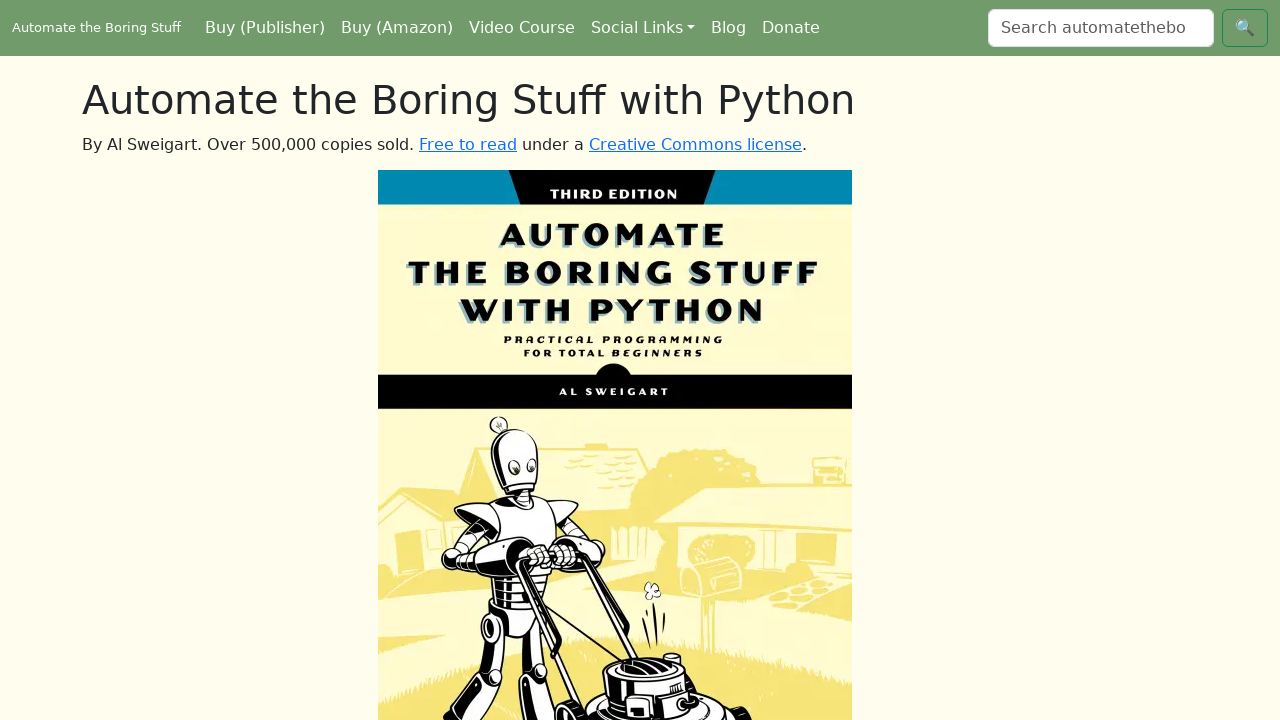